Verifies that the WebdriverIO logo is displayed on the homepage

Starting URL: https://webdriver.io/

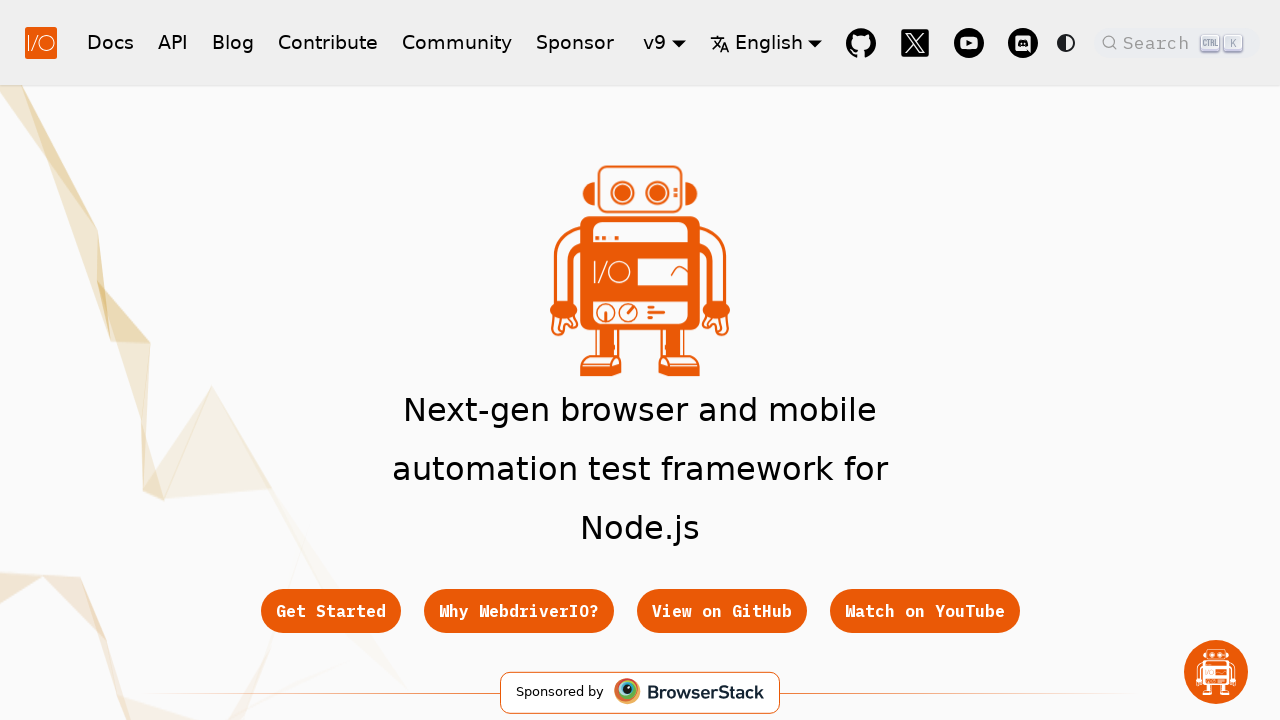

Located WebdriverIO logo element
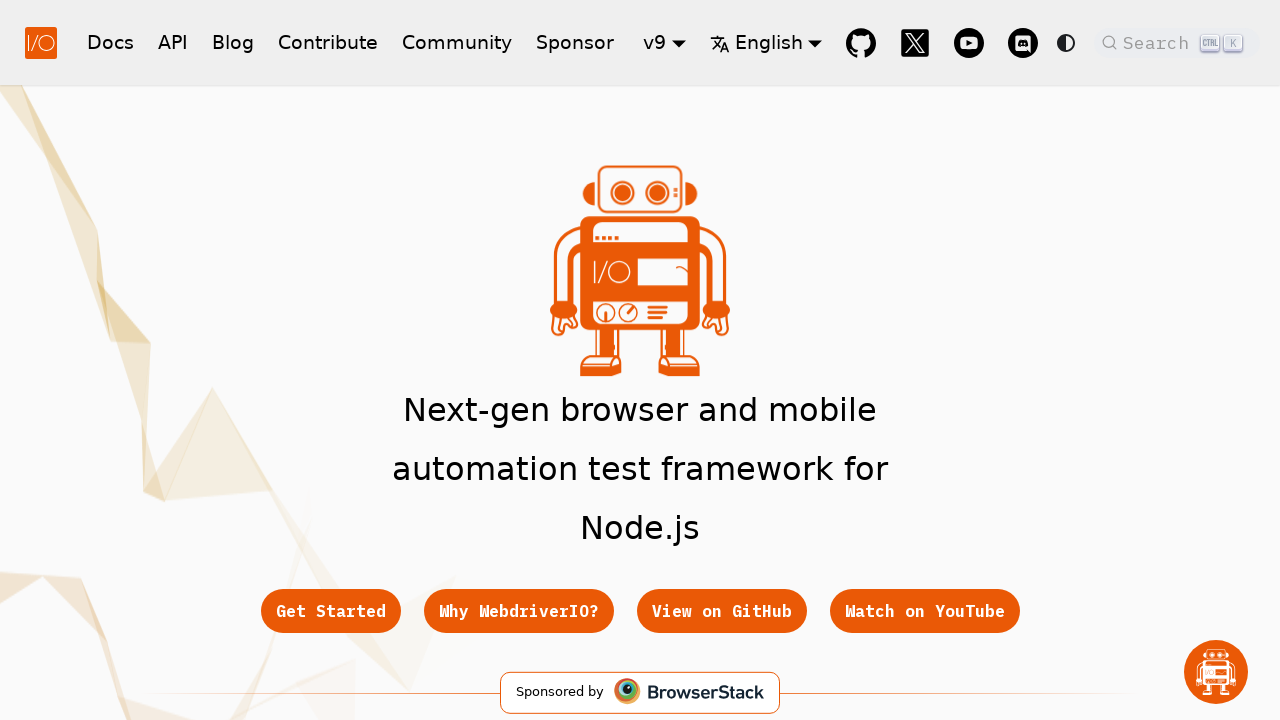

Verified WebdriverIO logo is displayed on homepage
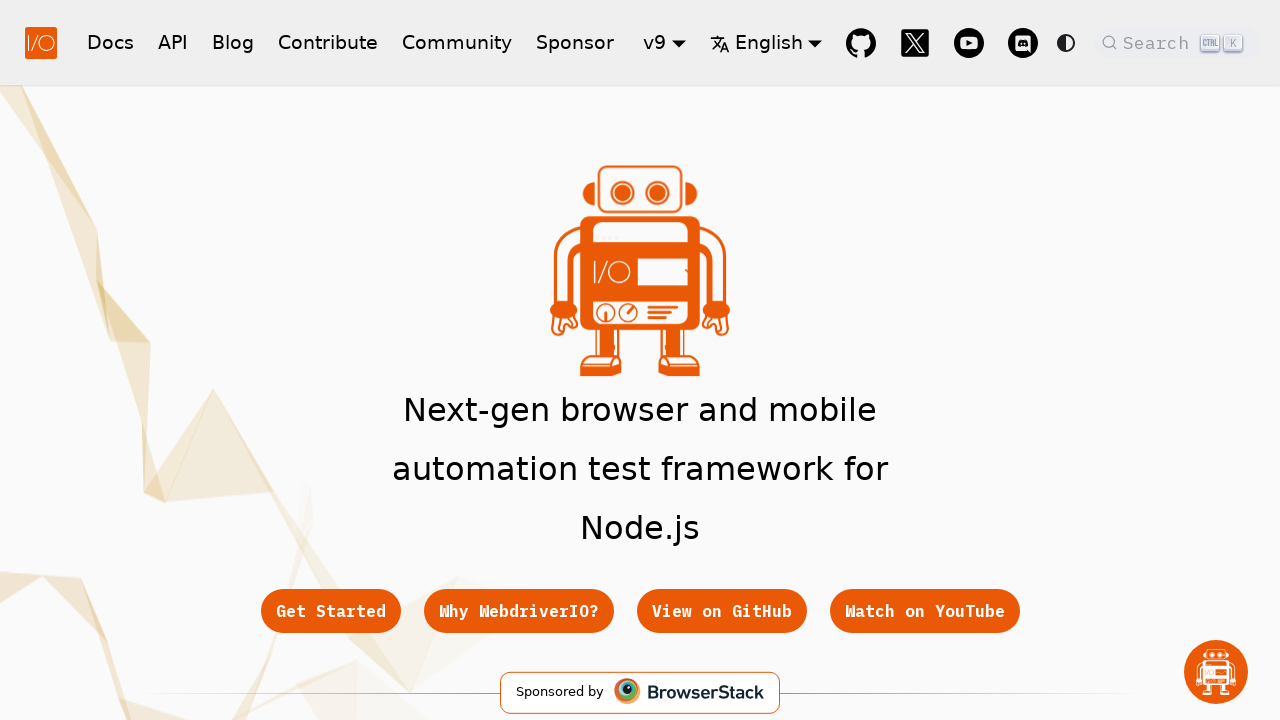

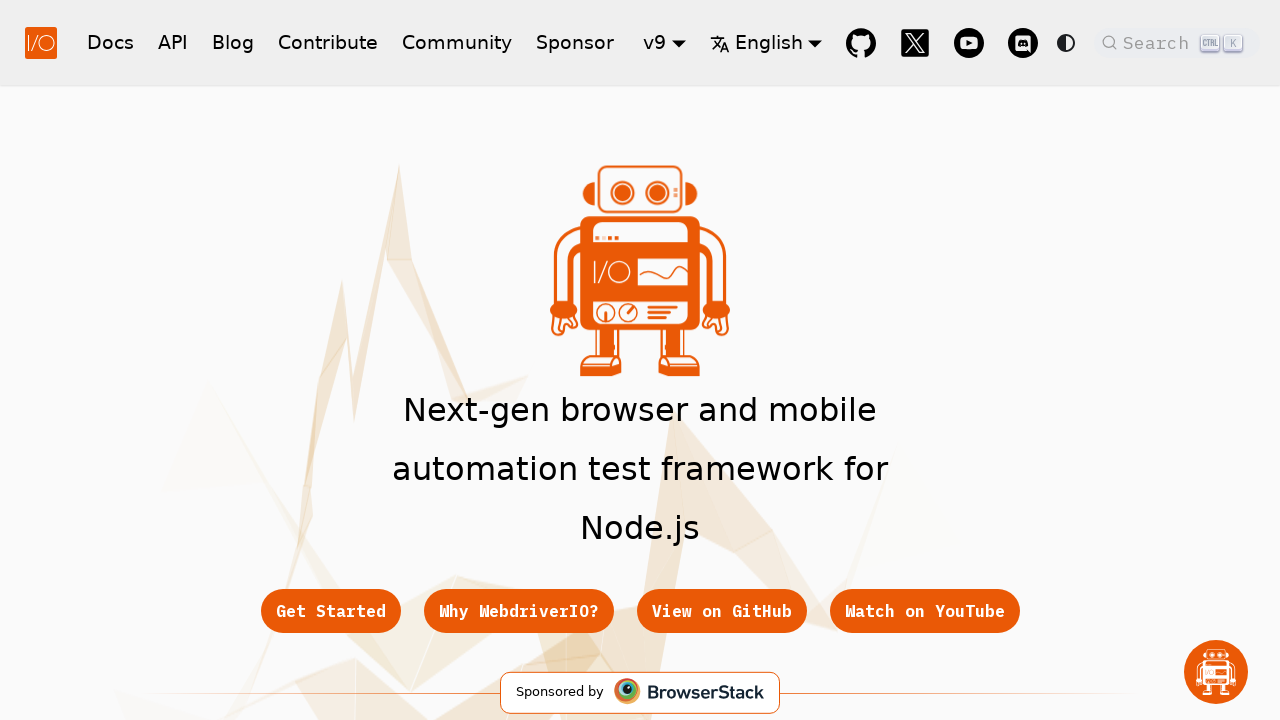